Tests form validation when submitting a transaction with only the description field filled

Starting URL: https://santiagomonteiro.github.io/dev.finances/

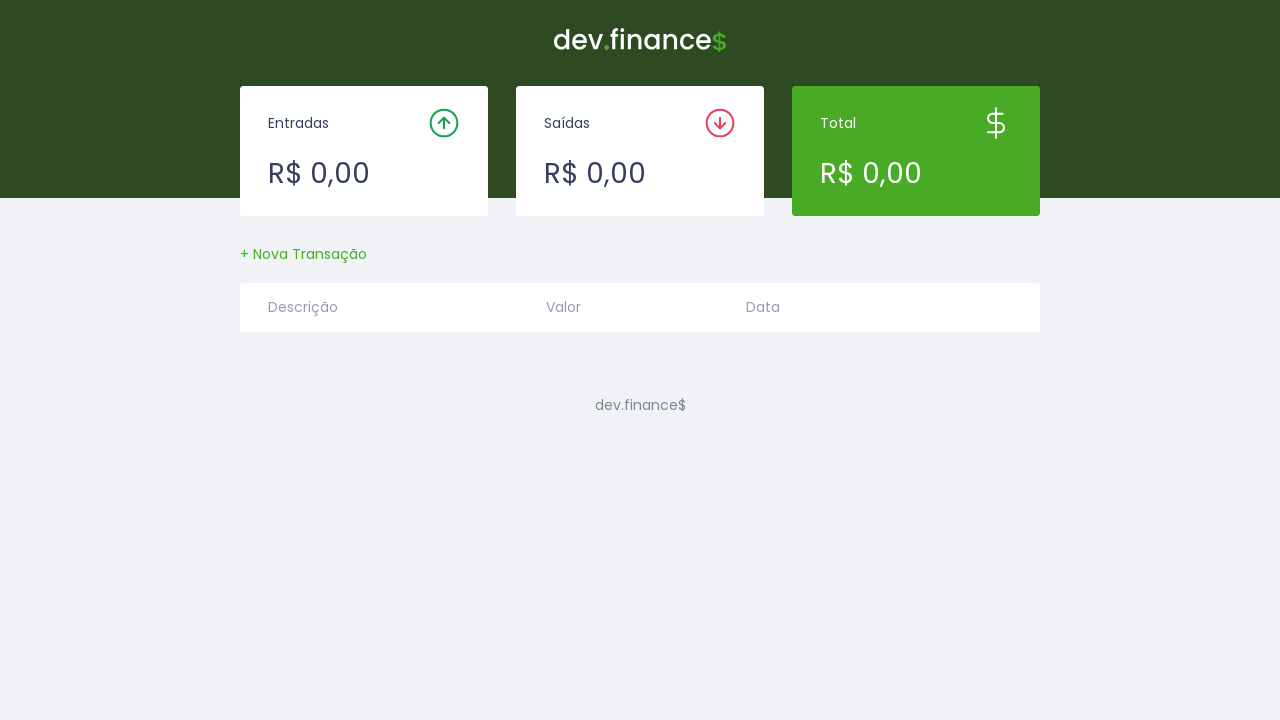

Clicked button to open transaction creation modal at (304, 254) on #createTransactionButton
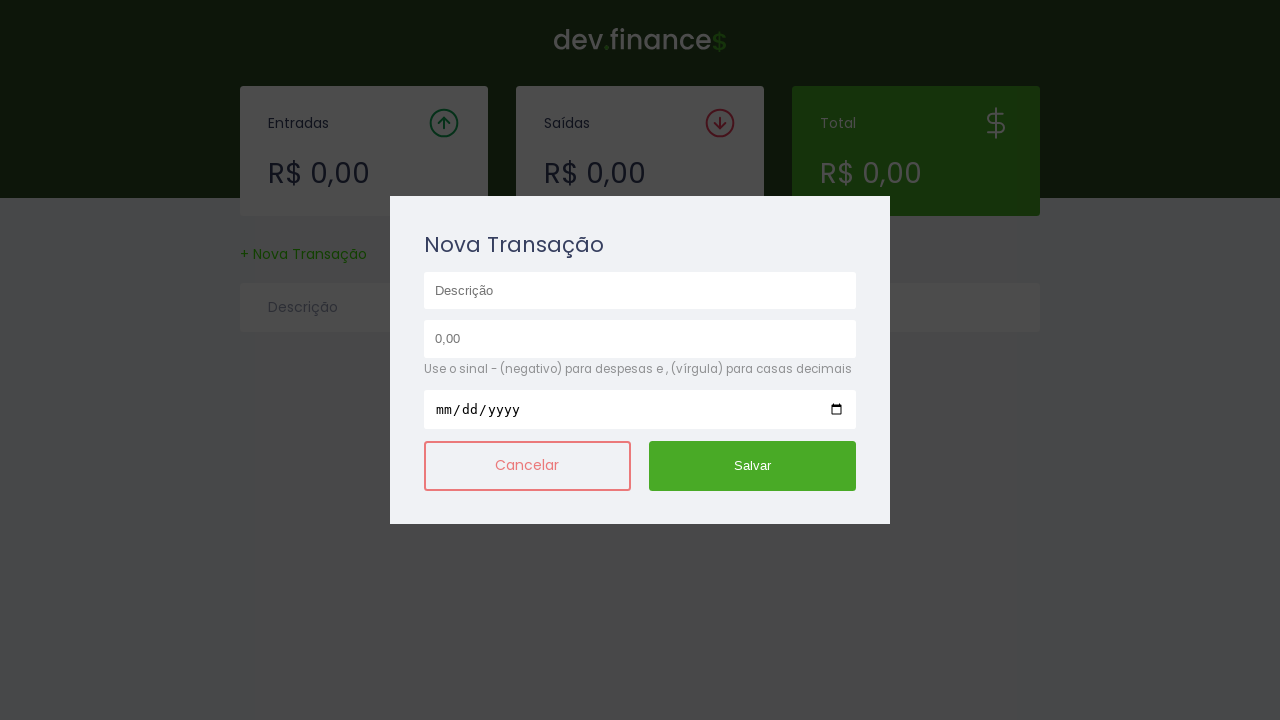

Filled description field with 'Conta de Luz' on #description
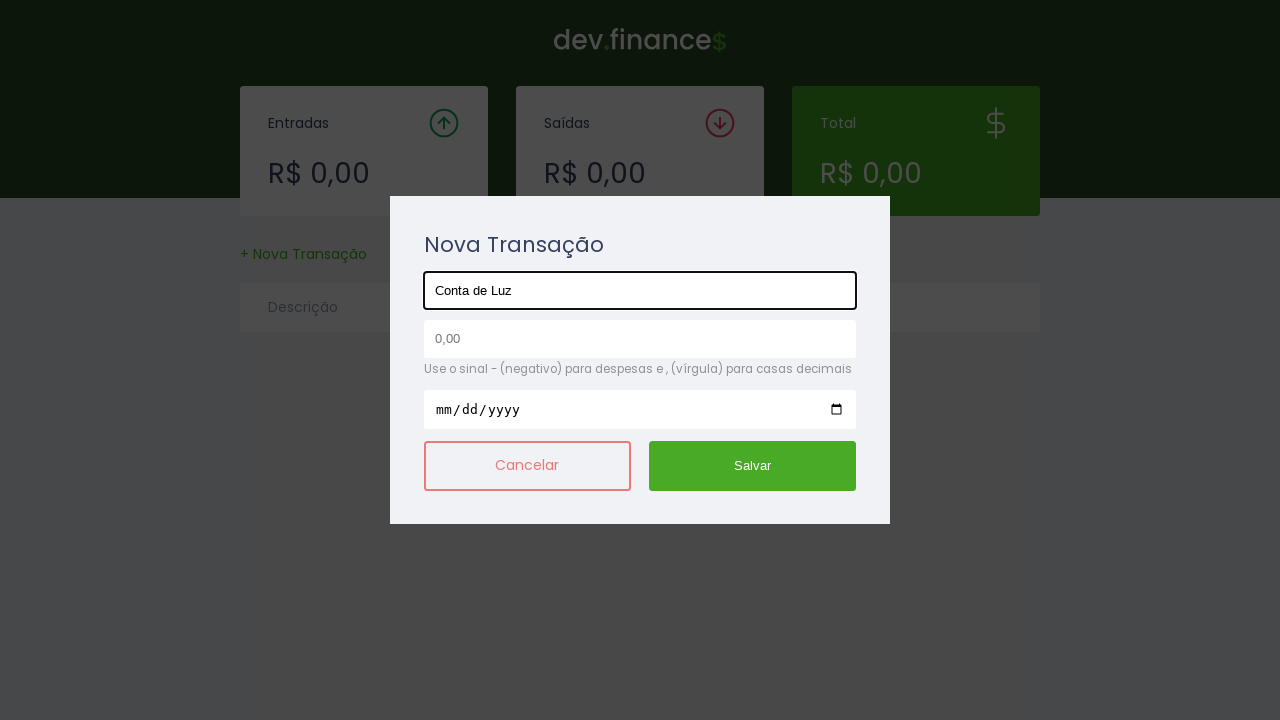

Clicked submit button to attempt transaction creation at (753, 466) on #submit-button
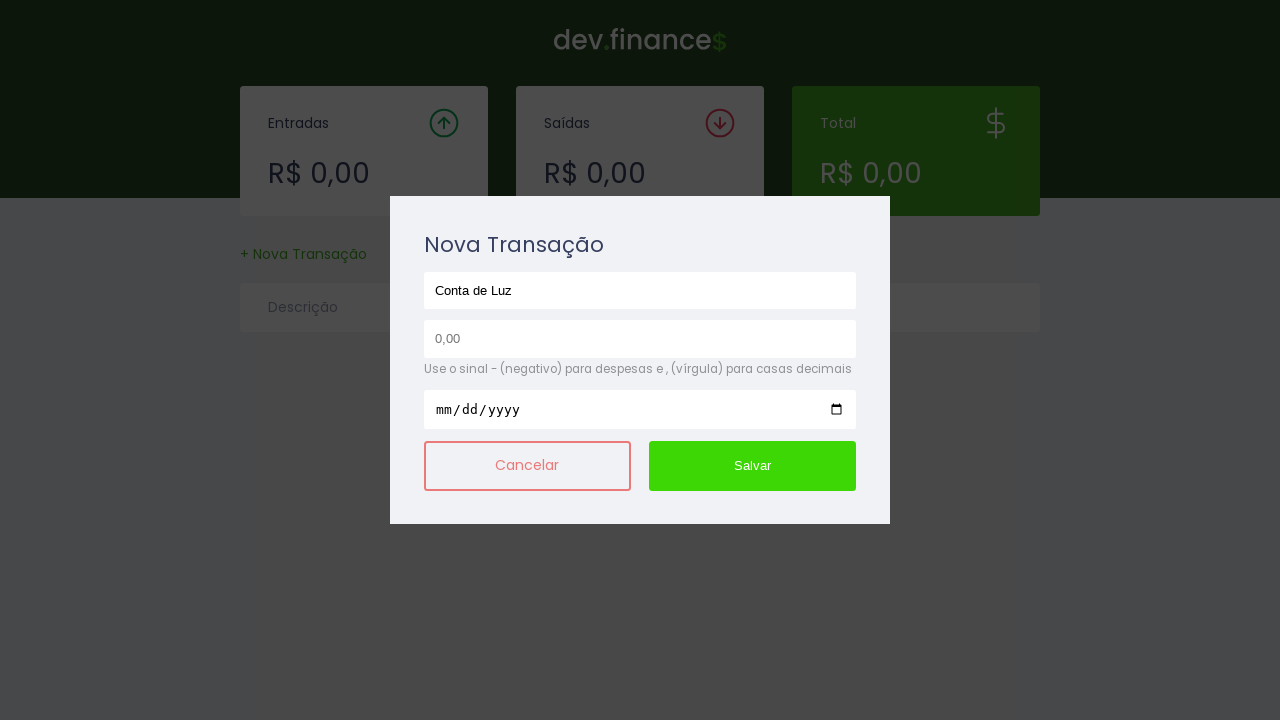

Handled validation alert dialog by accepting it
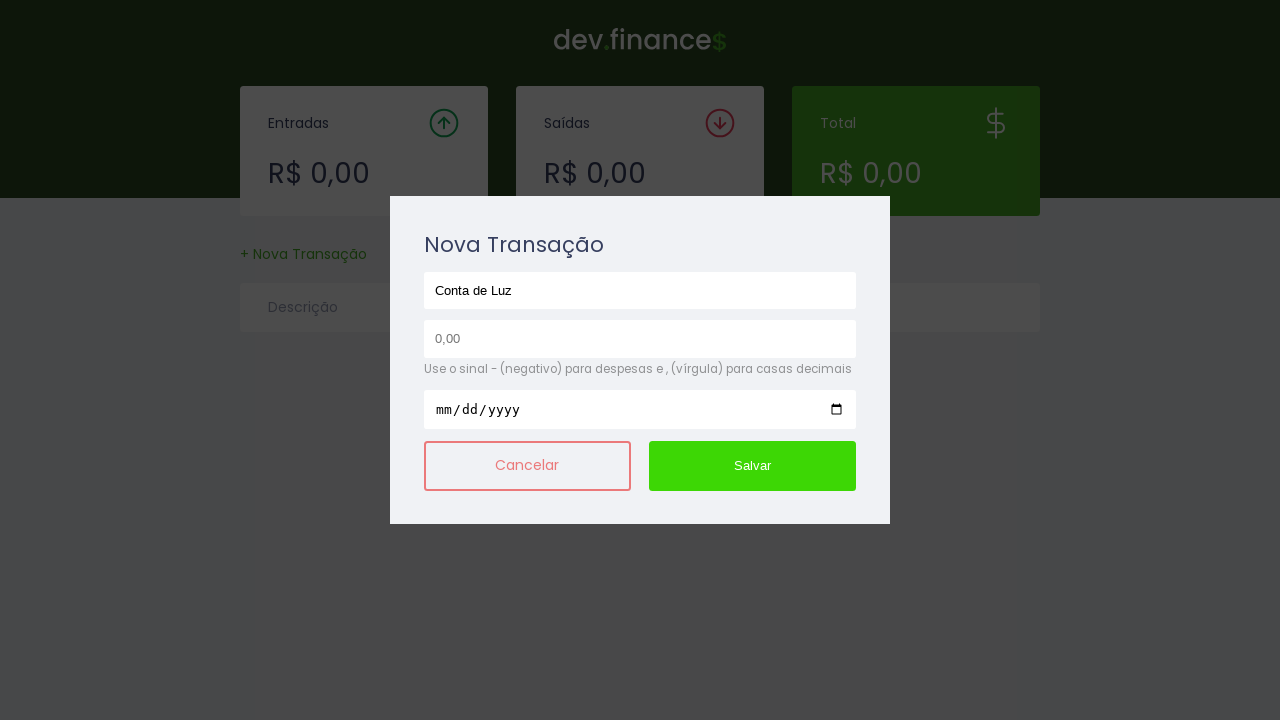

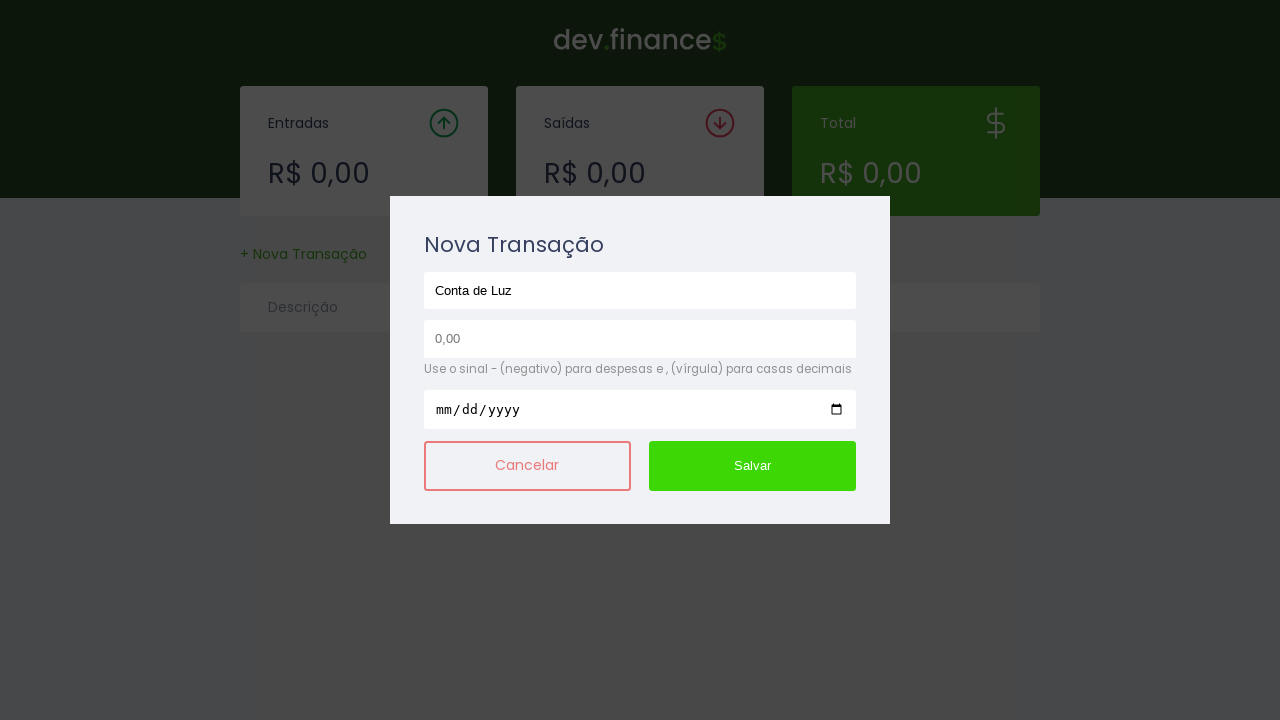